Validates Shop Now button navigation (Edge browser duplicate)

Starting URL: https://www.dyson.com/en

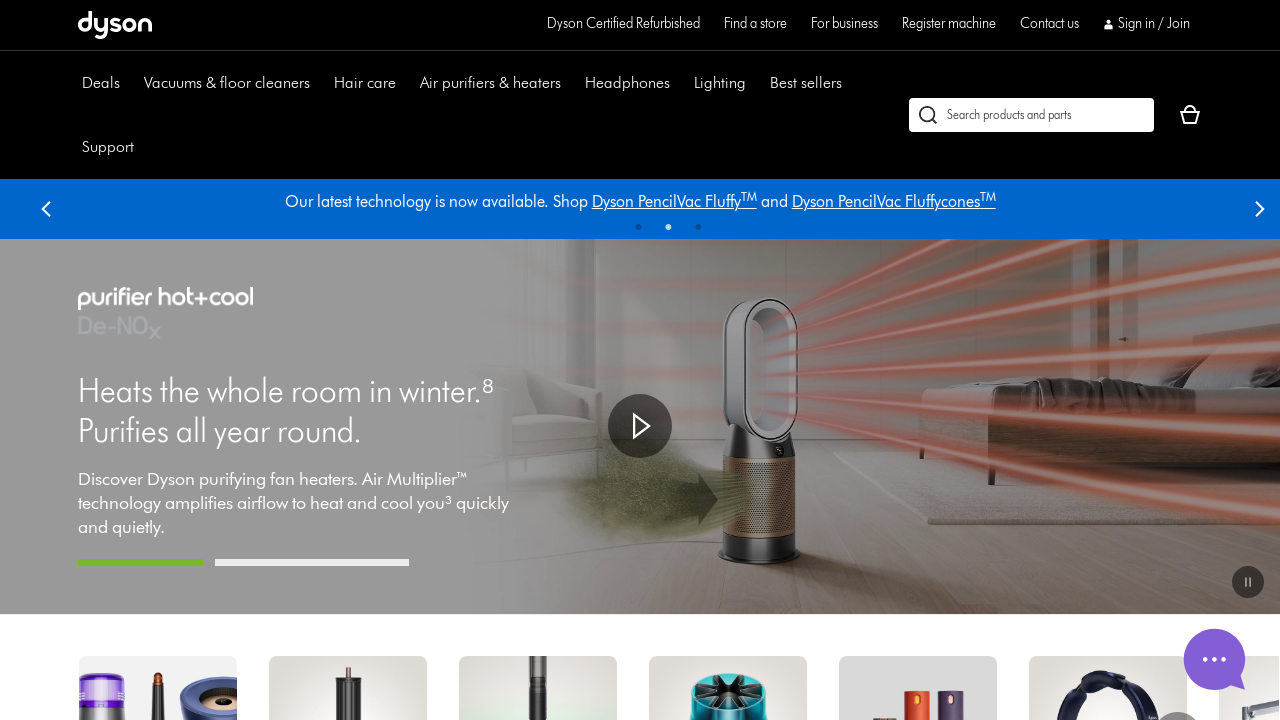

Waited for Shop Now button to be present in DOM
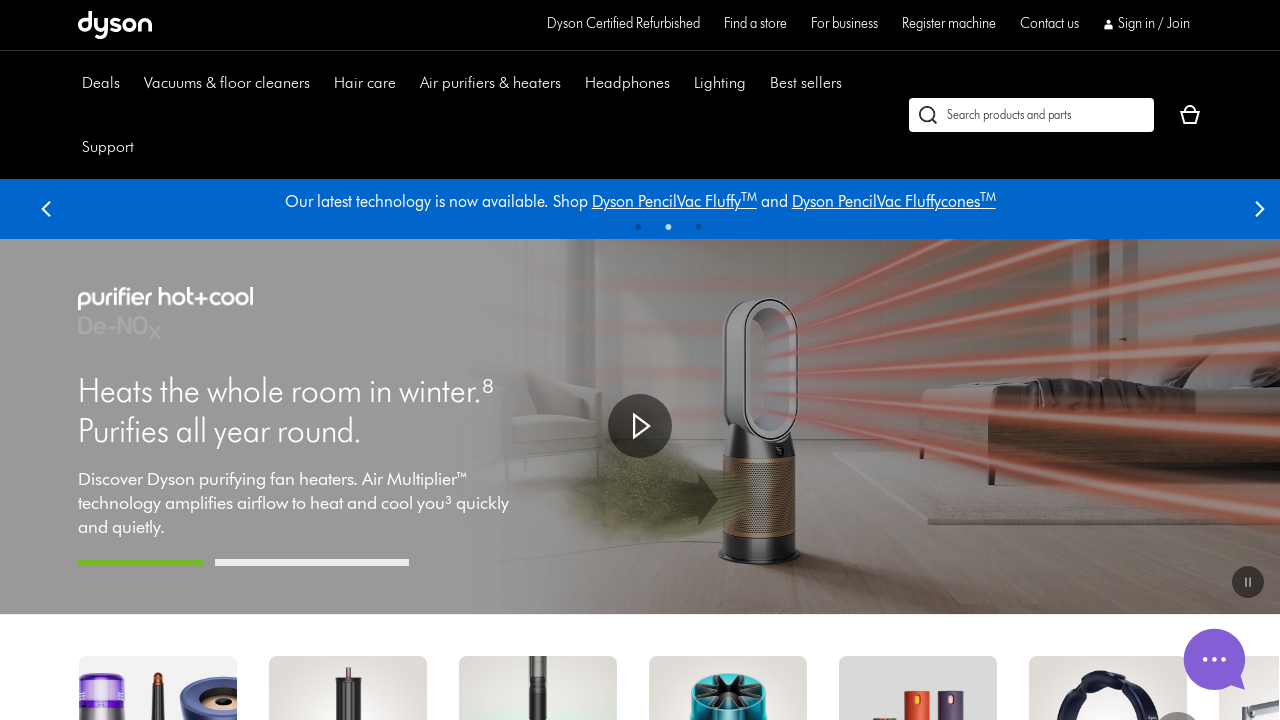

Clicked Shop Now button to navigate to shop at (141, 533) on xpath=//a[@data-analytics-action-name="cta~shop now"]
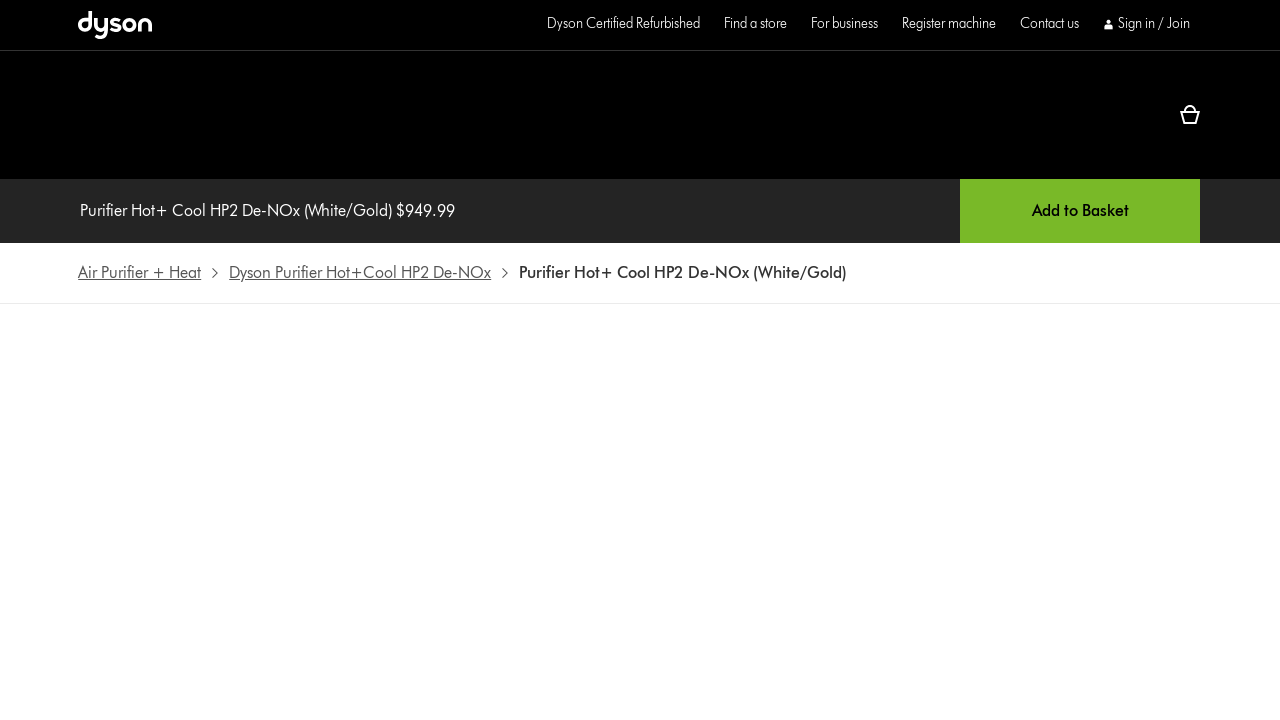

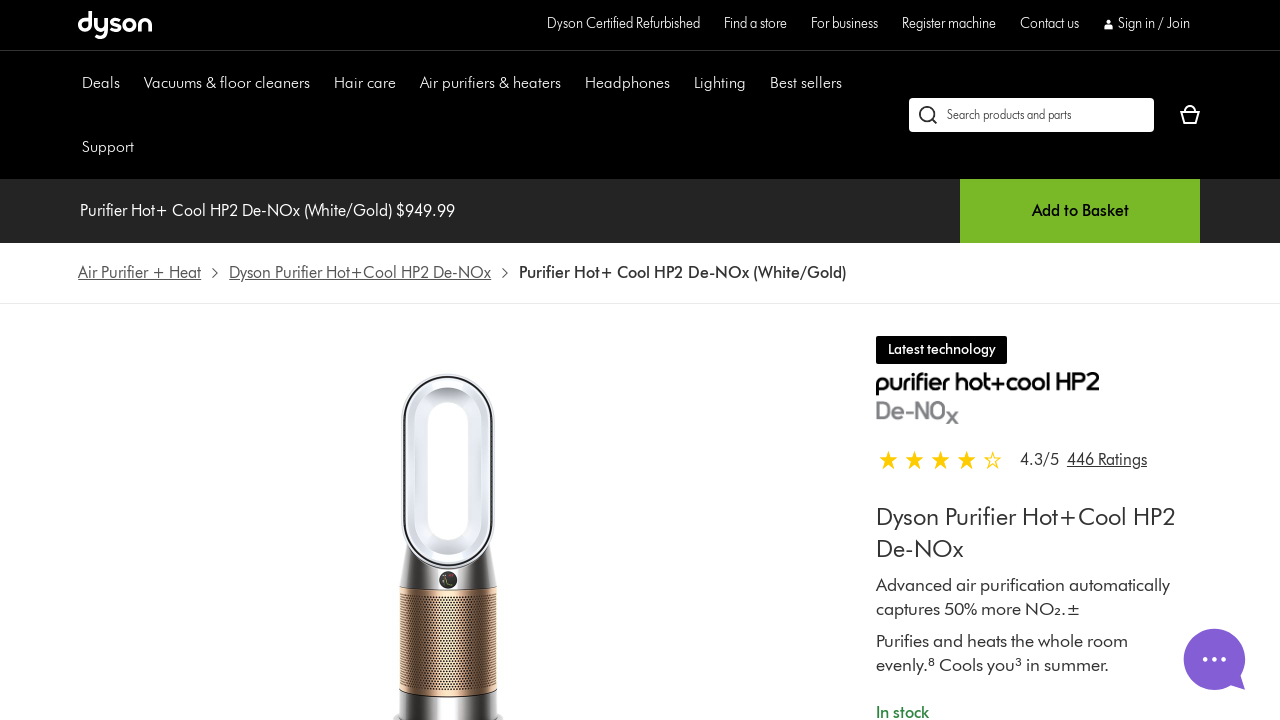